Tests registration form validation with empty data fields to verify error messages appear

Starting URL: https://v2fmstest.ziz.vn/login

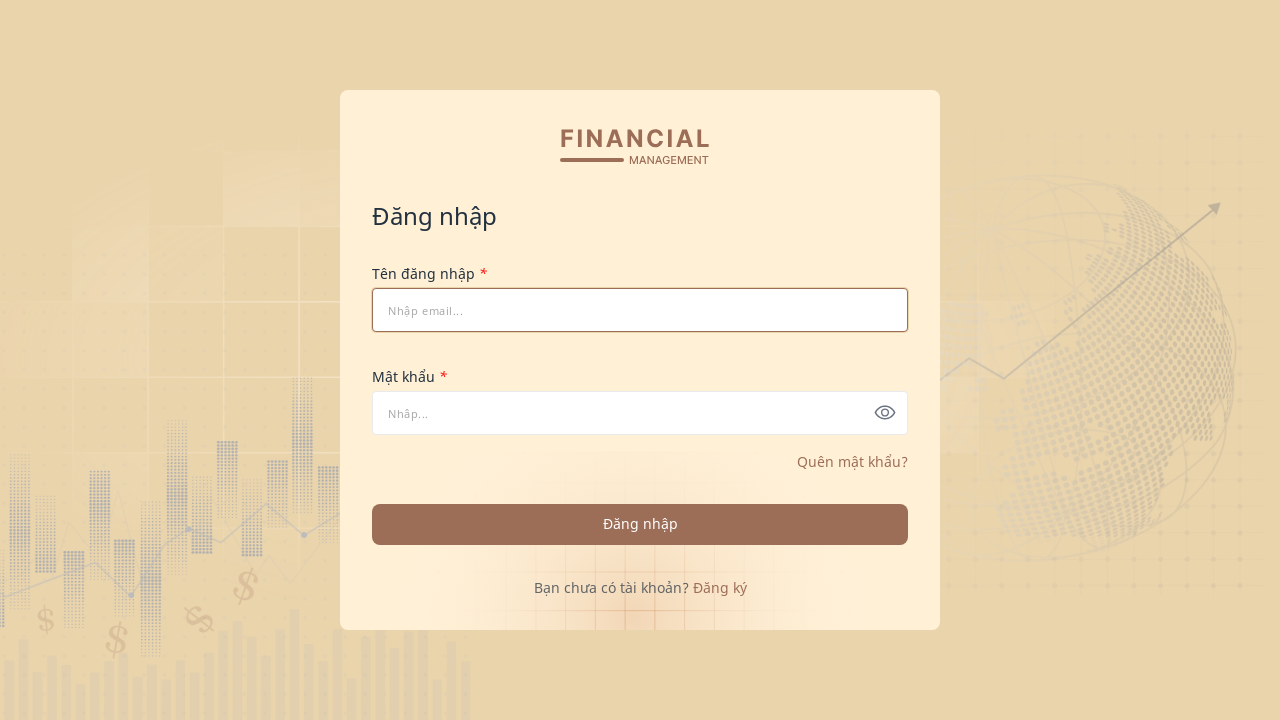

Clicked forget password link to navigate to registration at (720, 587) on xpath=//span[@class='text-forgetpass pointer']
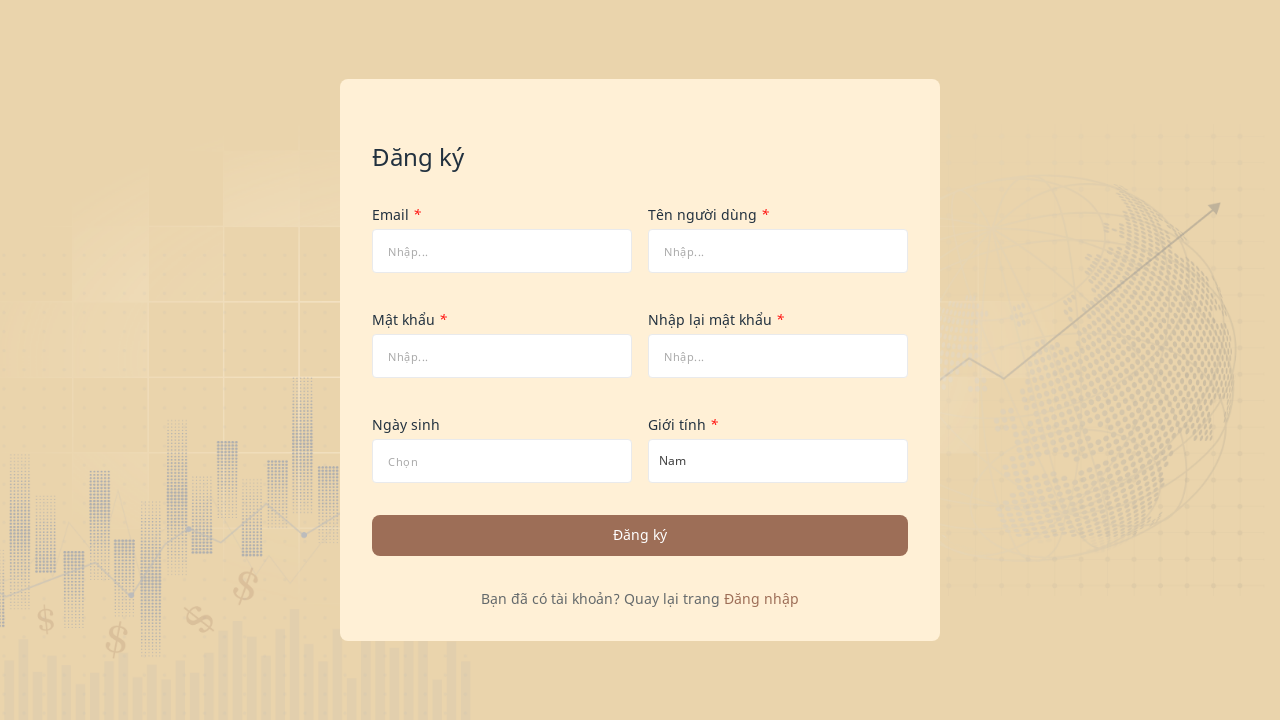

Cleared username field on #tenDangNhap
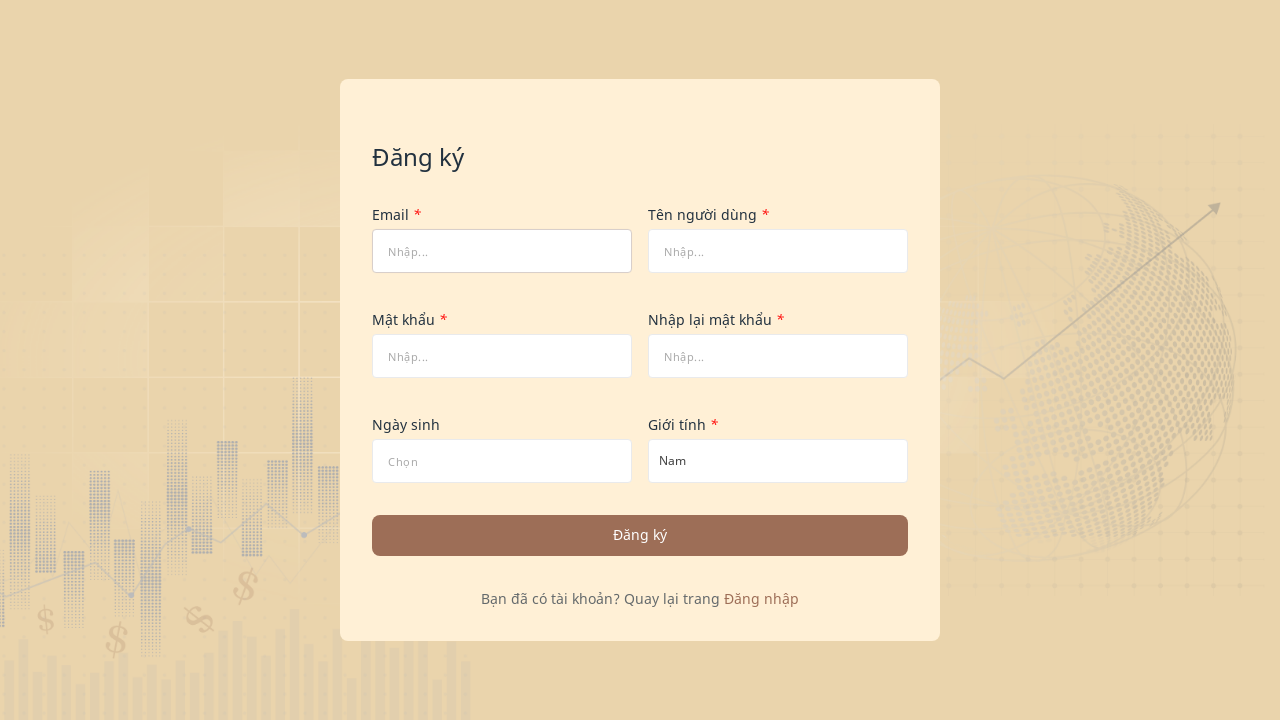

Cleared full name field on #hoTen
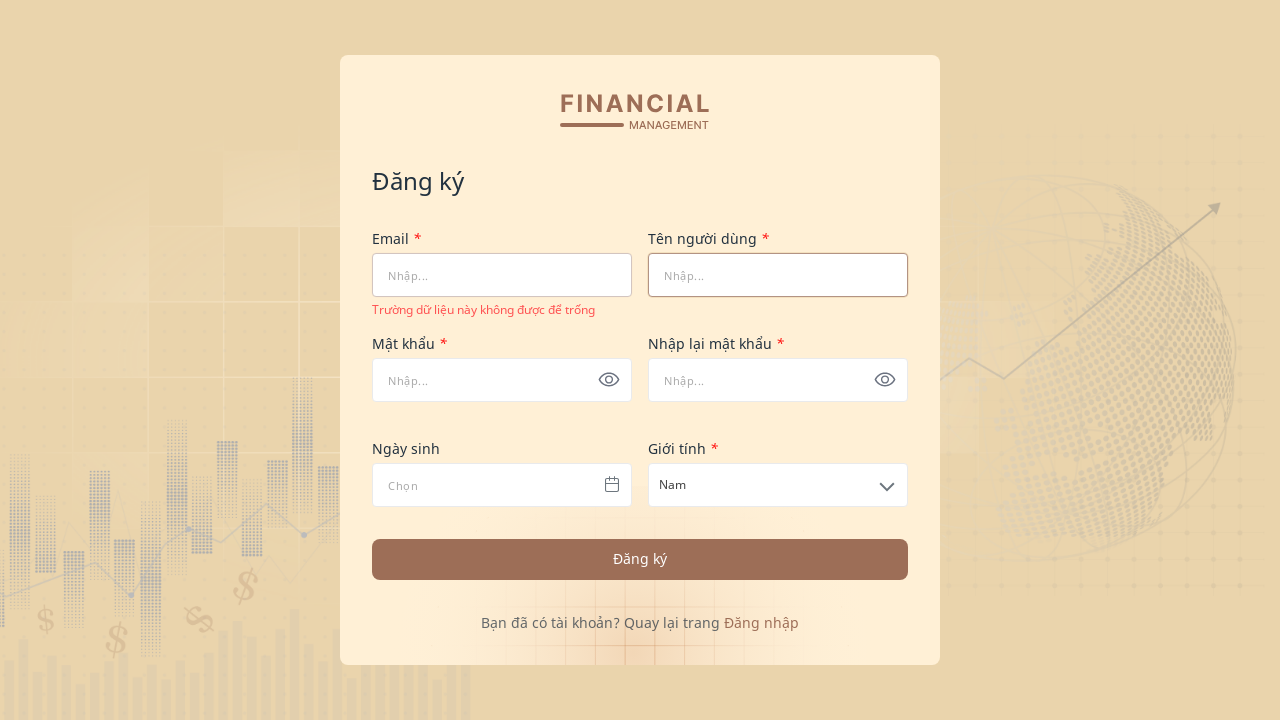

Cleared password field on #matkhau
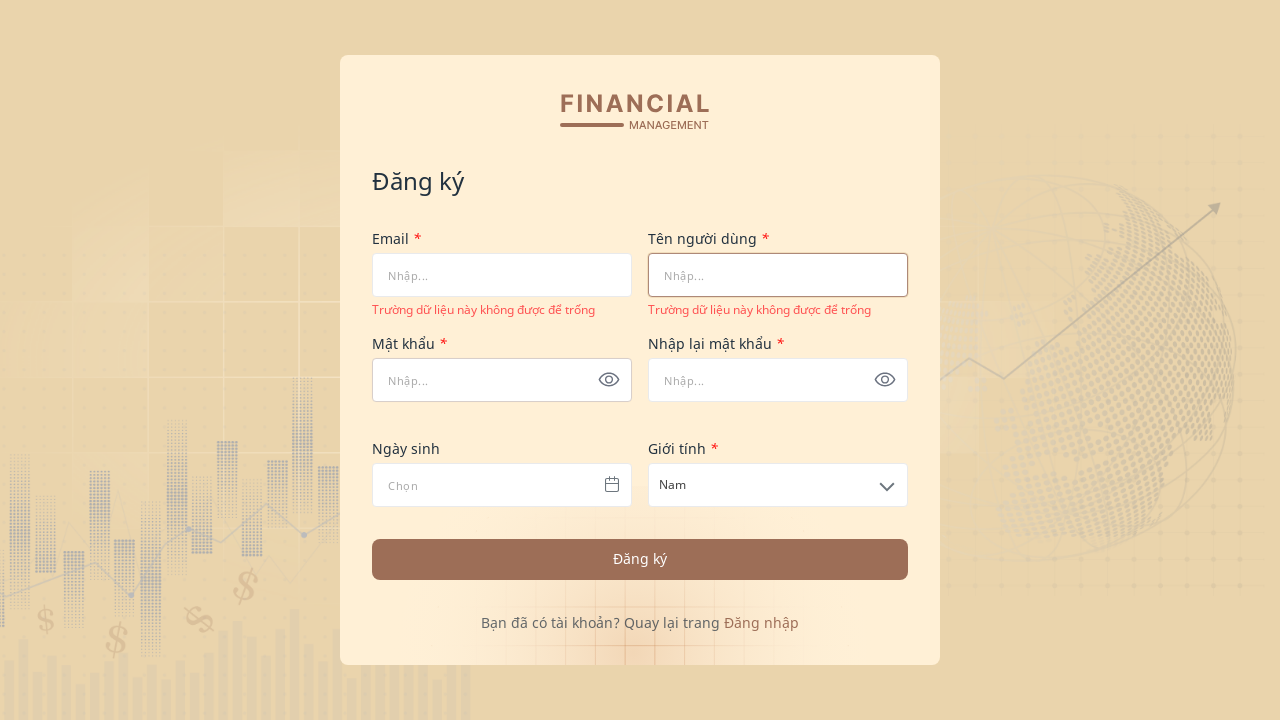

Cleared password confirmation field on #xacnhanmatkhau
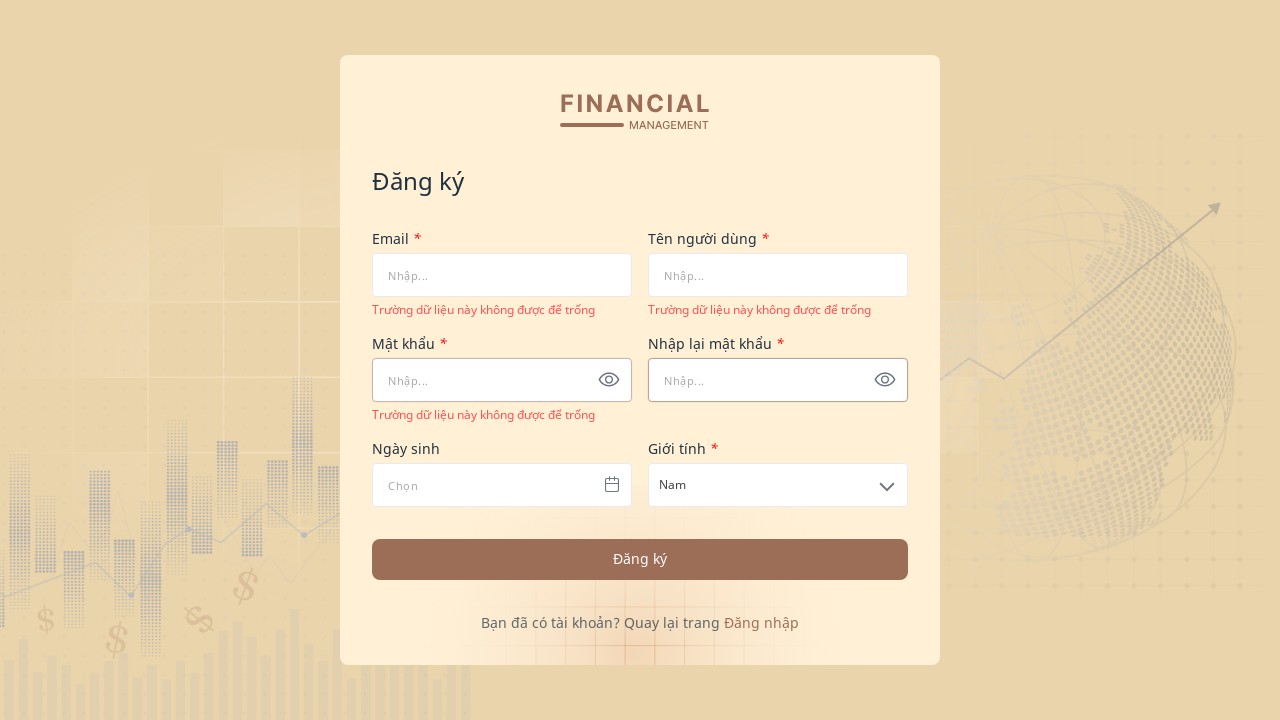

Cleared date of birth field on //input[@formcontrolname='ngaySinh']
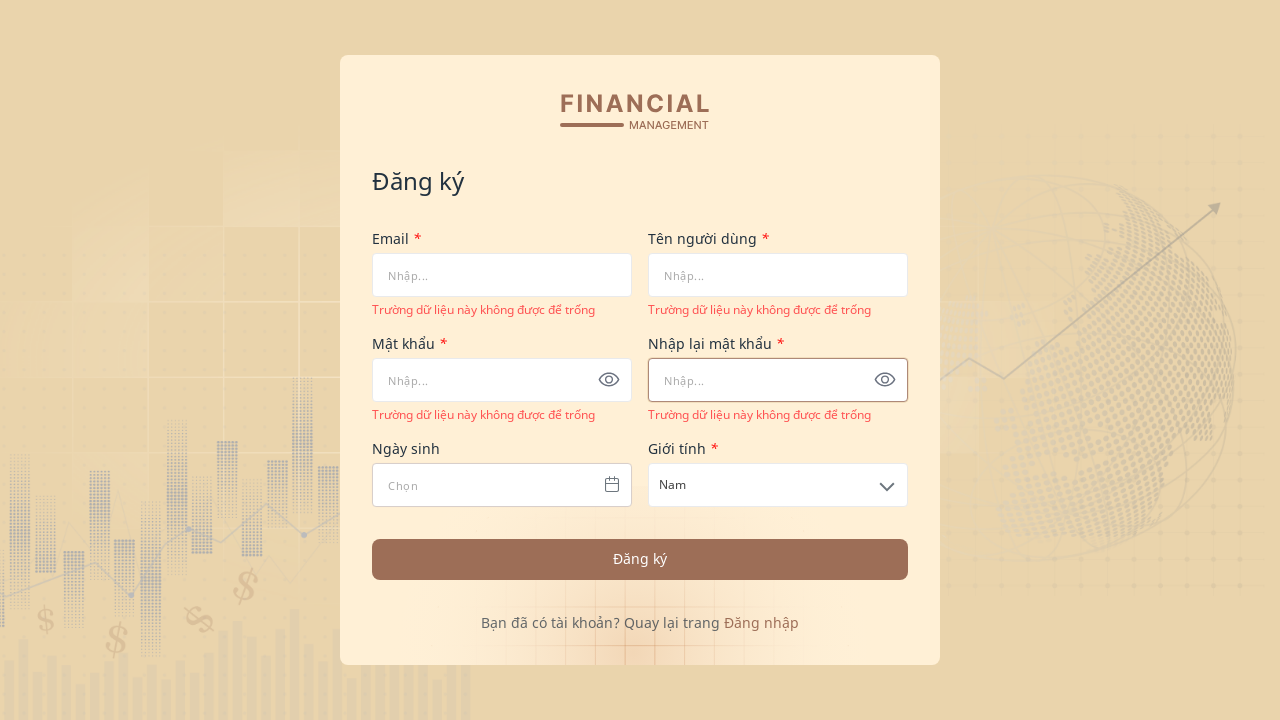

Clicked submit button with all empty fields at (640, 559) on xpath=//button[@class='login100-form-btn']
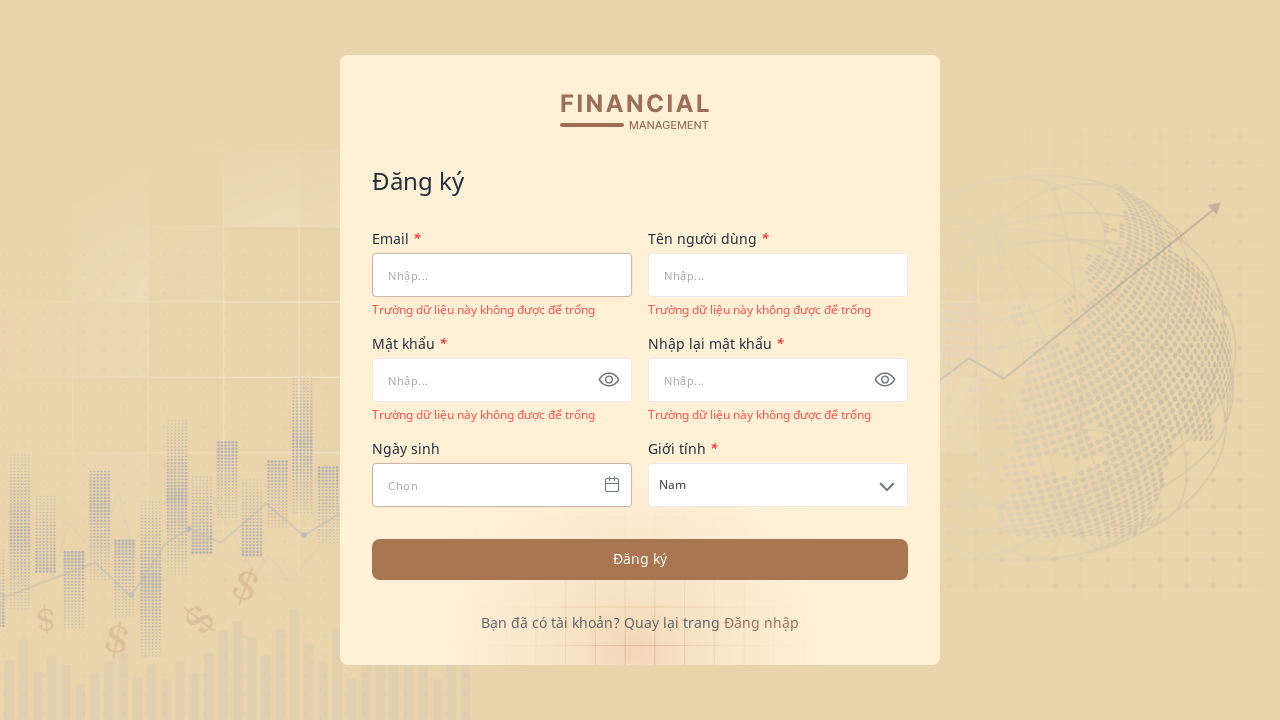

Validation error messages appeared for empty form fields
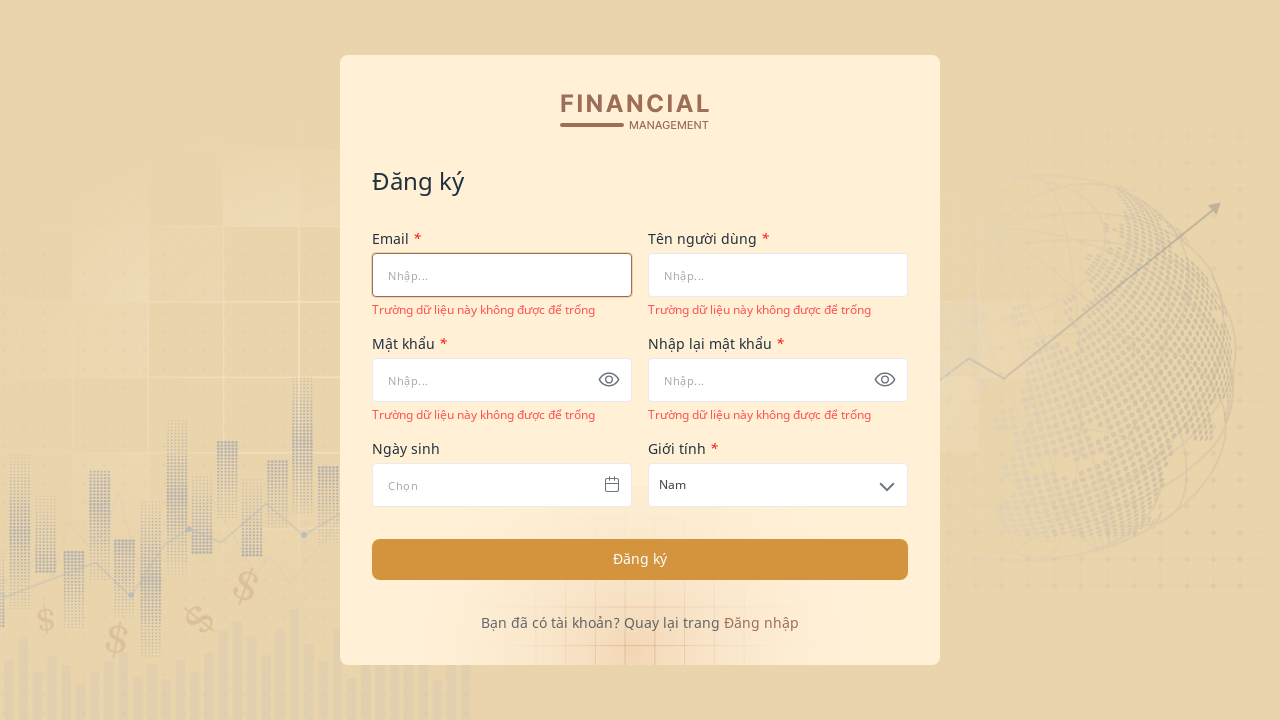

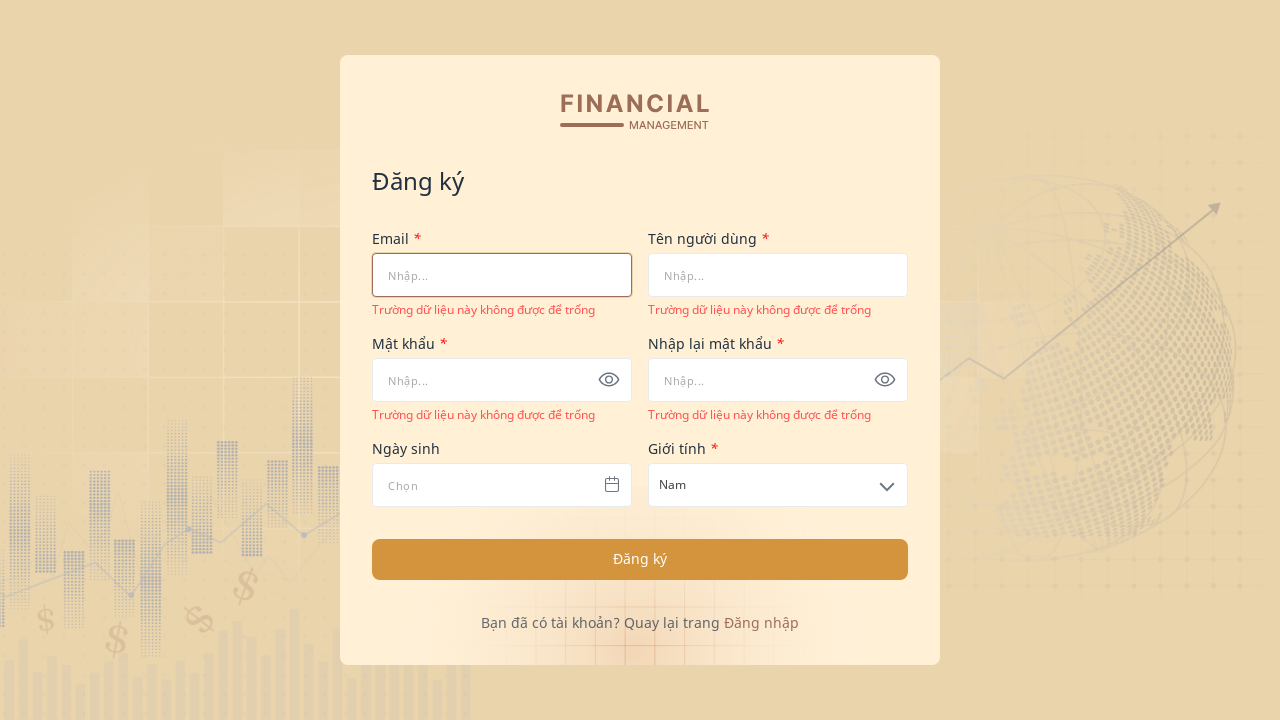